Tests navigation on the Selenium Jupiter documentation site by verifying the About link is visible and clicking on it to navigate to the About section.

Starting URL: https://bonigarcia.github.io/selenium-jupiter/

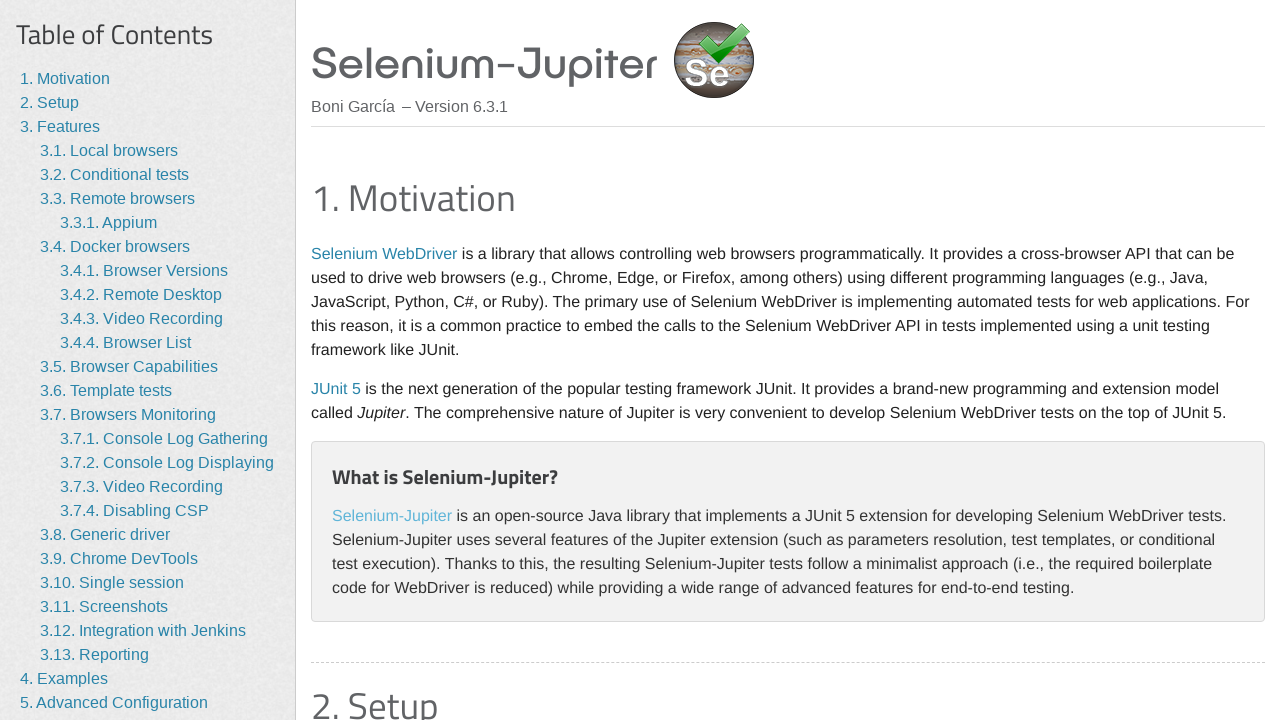

About link became visible on the Selenium Jupiter documentation page
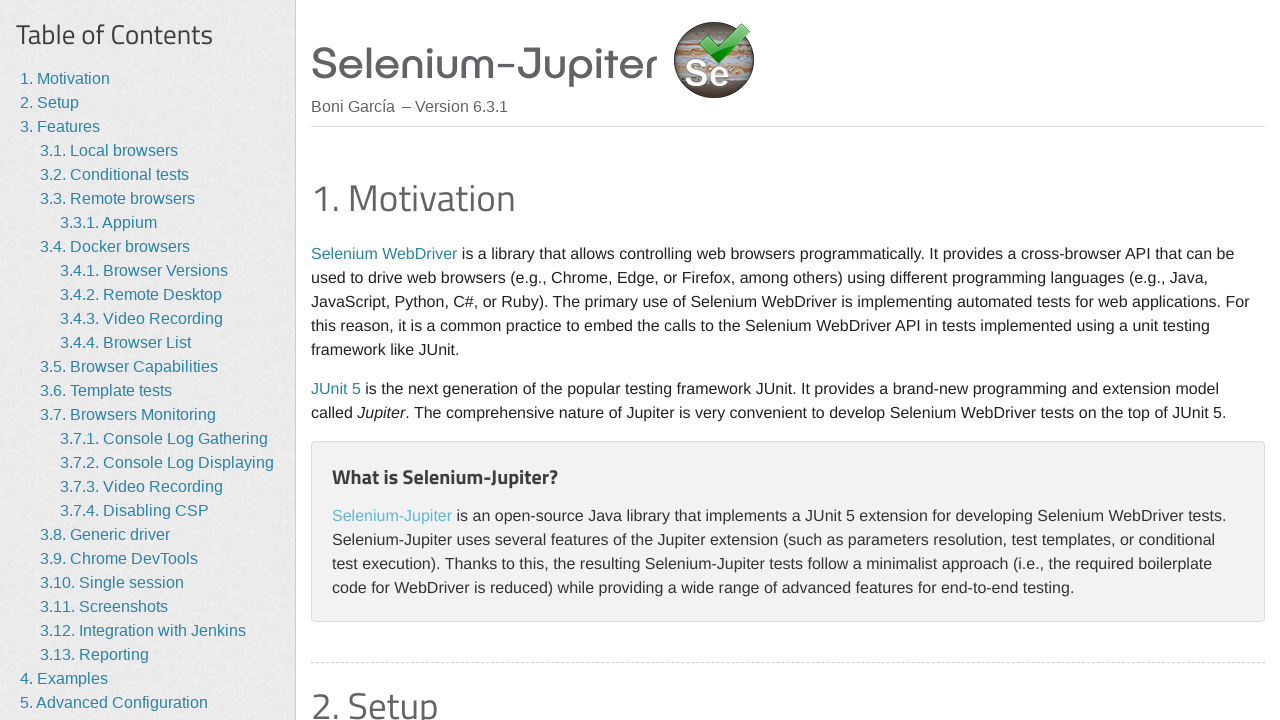

Clicked the About link to navigate to the About section at (54, 677) on a >> internal:has-text="About"i
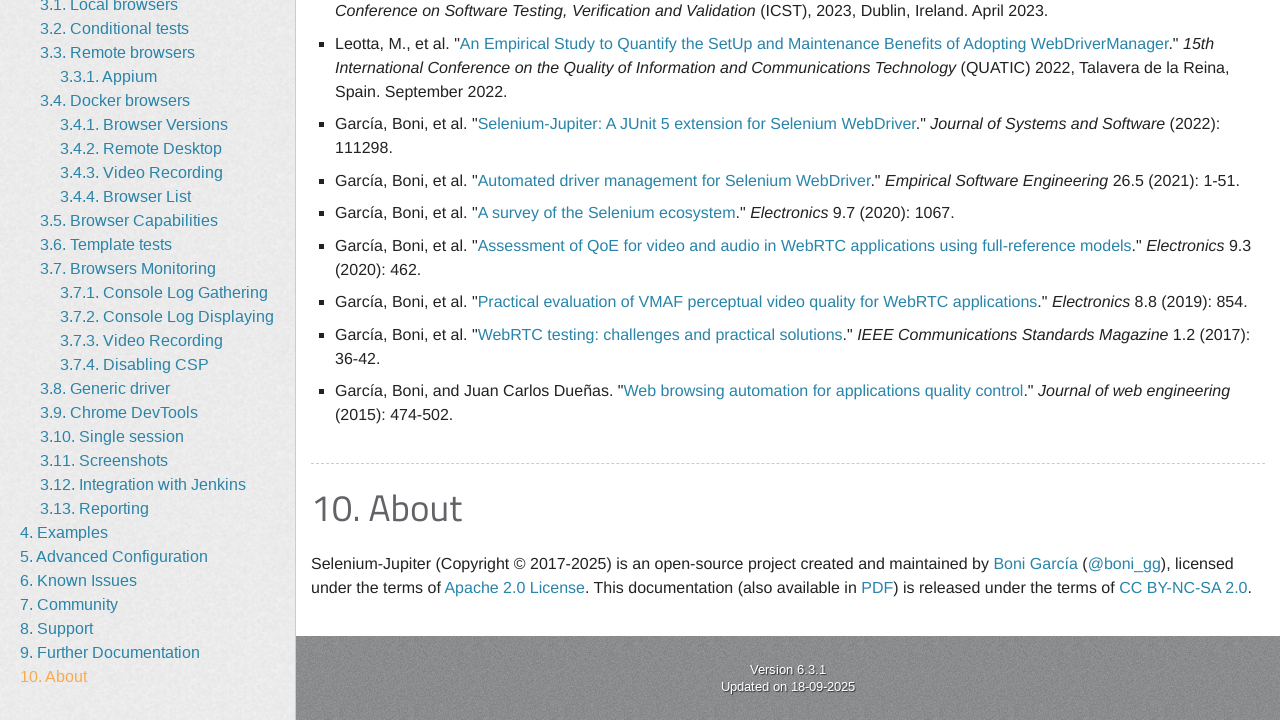

Navigation to About section completed and page fully loaded
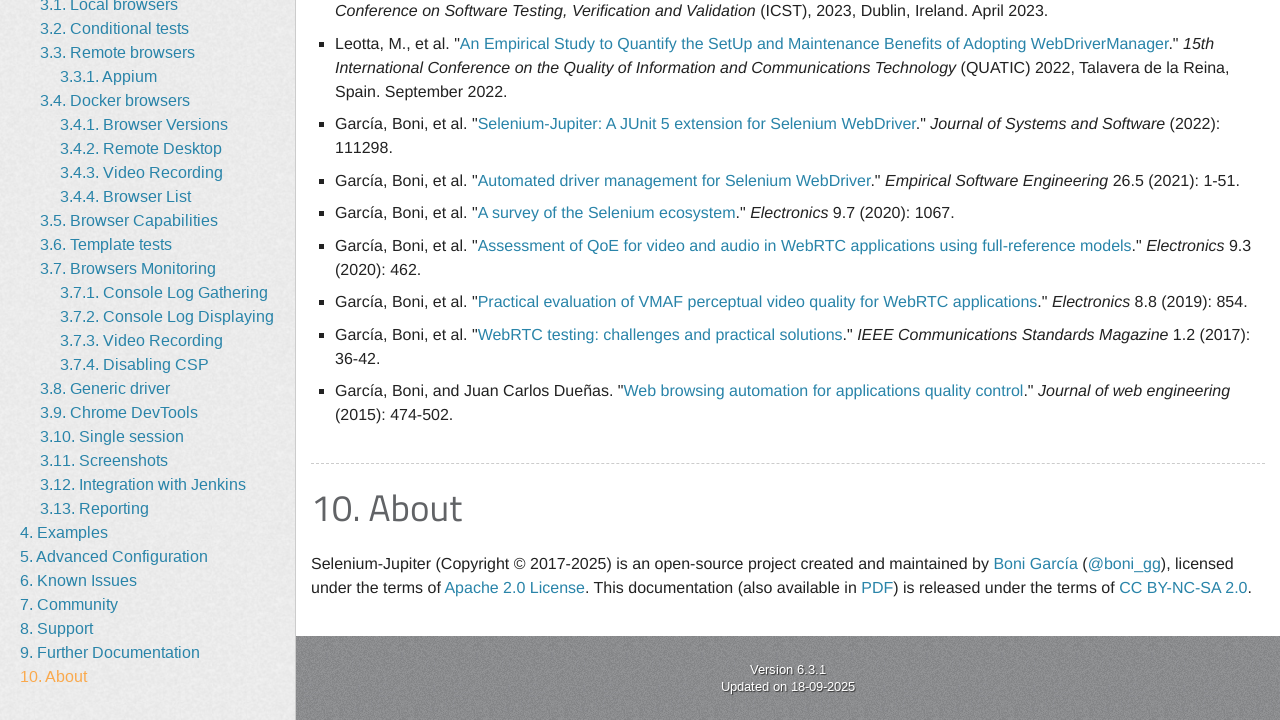

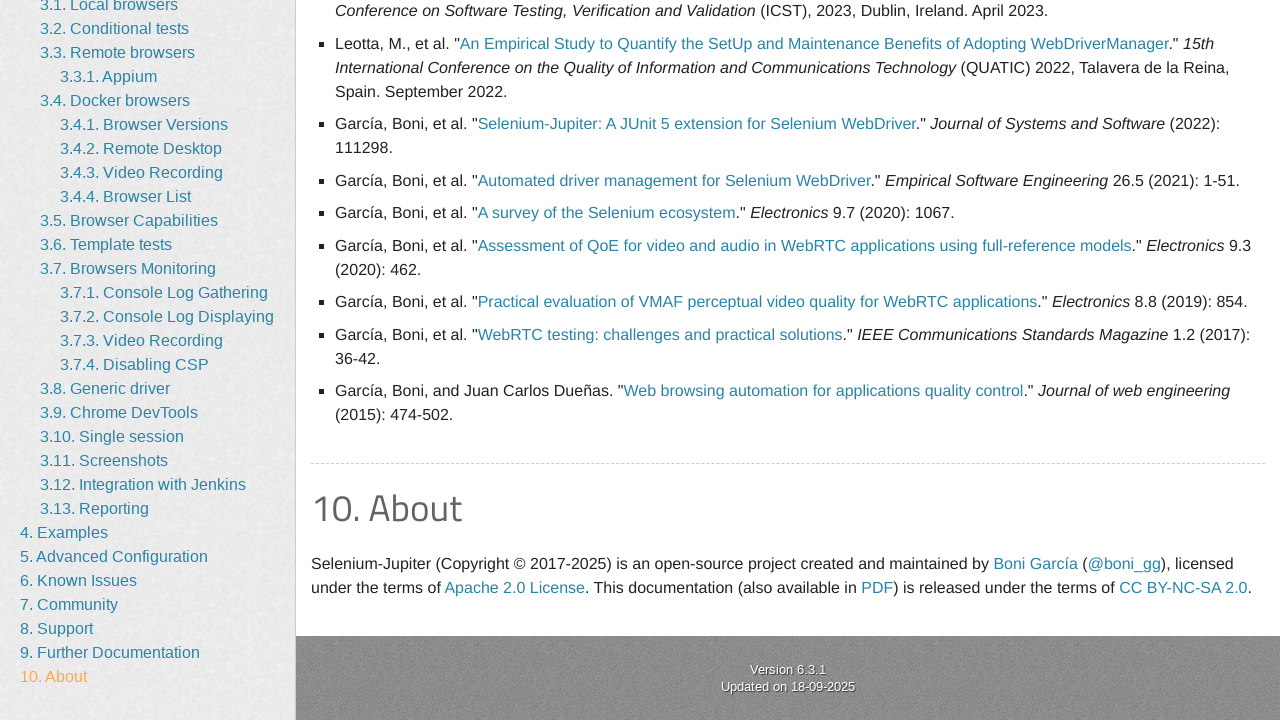